Tests that people data stored in localStorage is displayed correctly on the page after refresh.

Starting URL: https://tc-1-final-parte1.vercel.app/tabelaCadastro.html

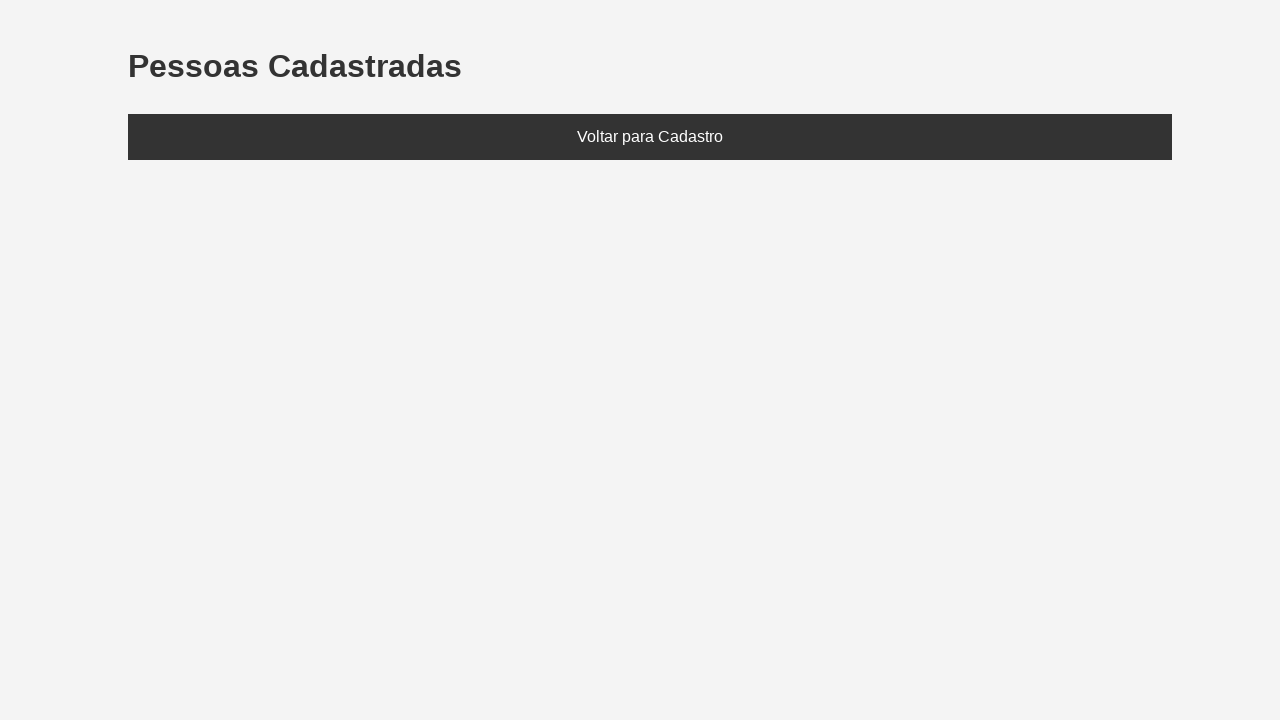

Set localStorage with test data: João (25) and Maria (30)
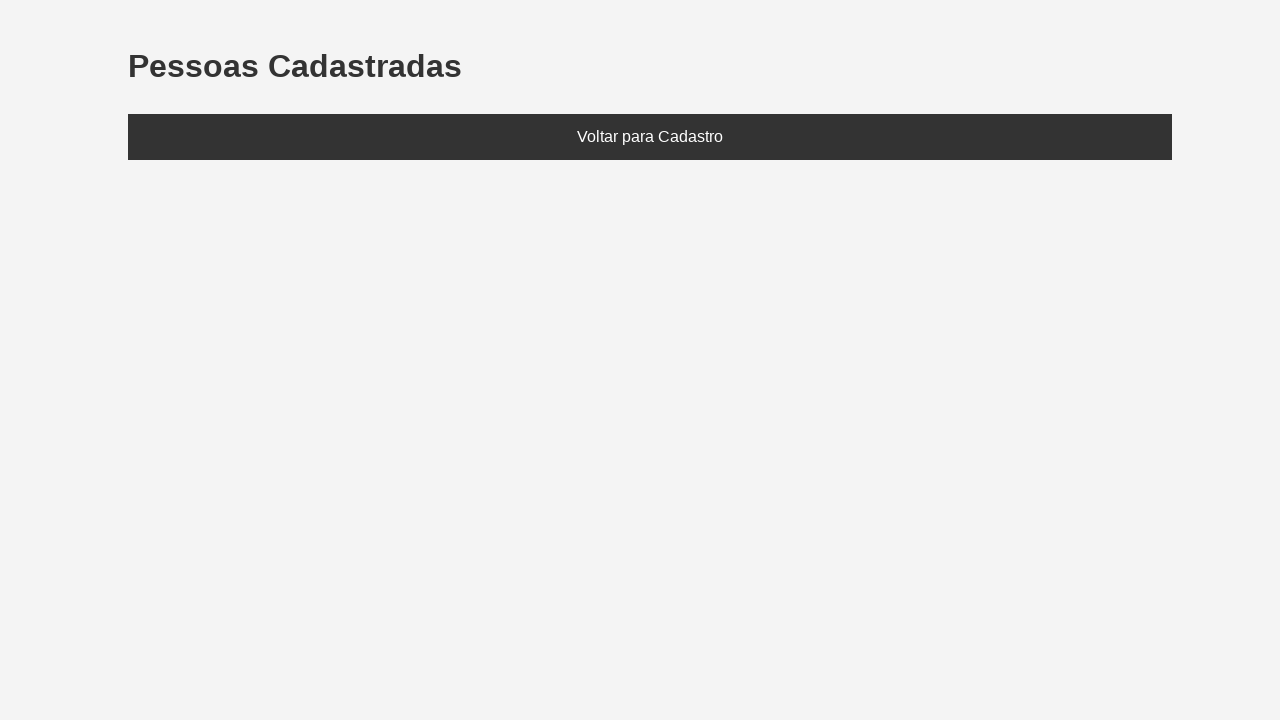

Refreshed the page to load data from localStorage
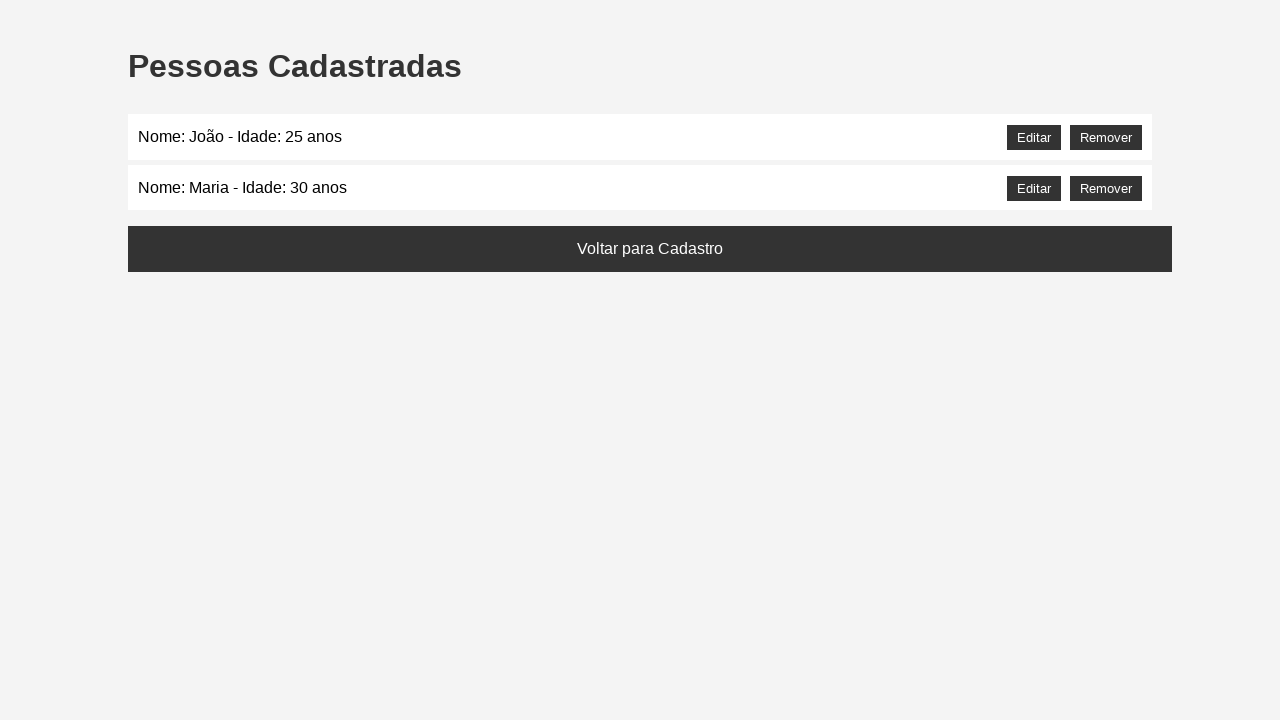

Waited for the people list element to be visible
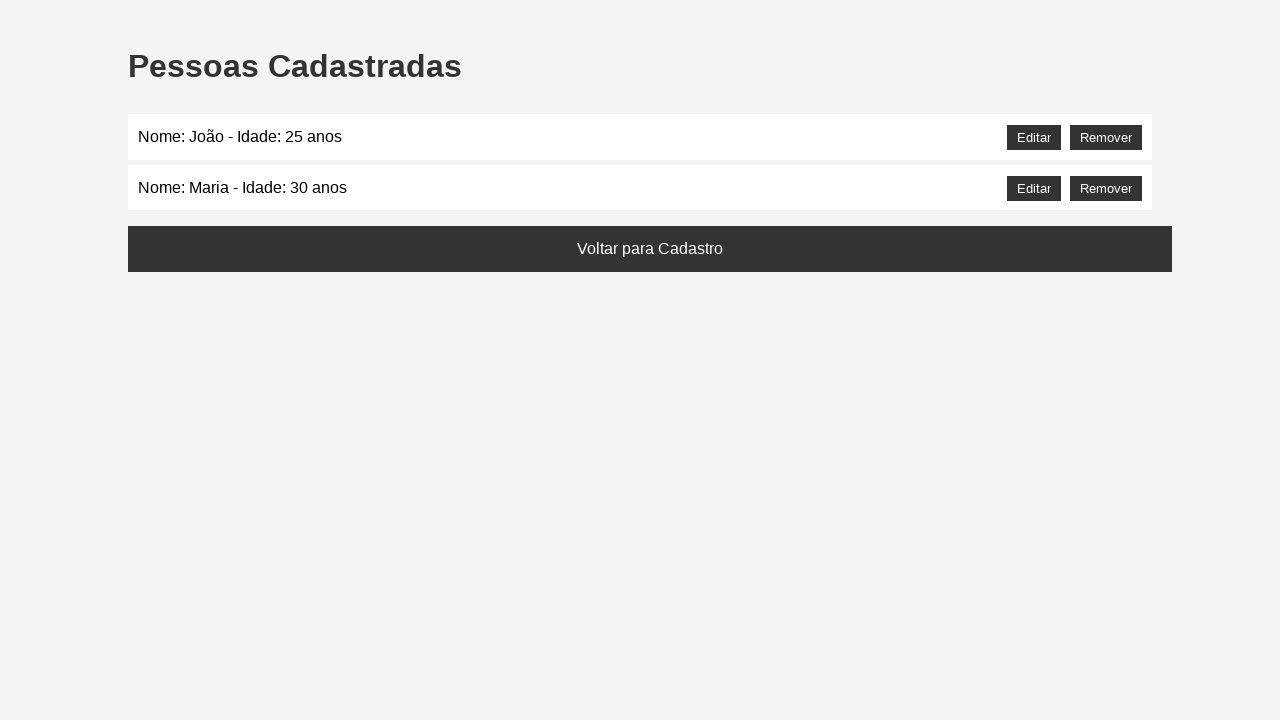

Retrieved text content from the people list
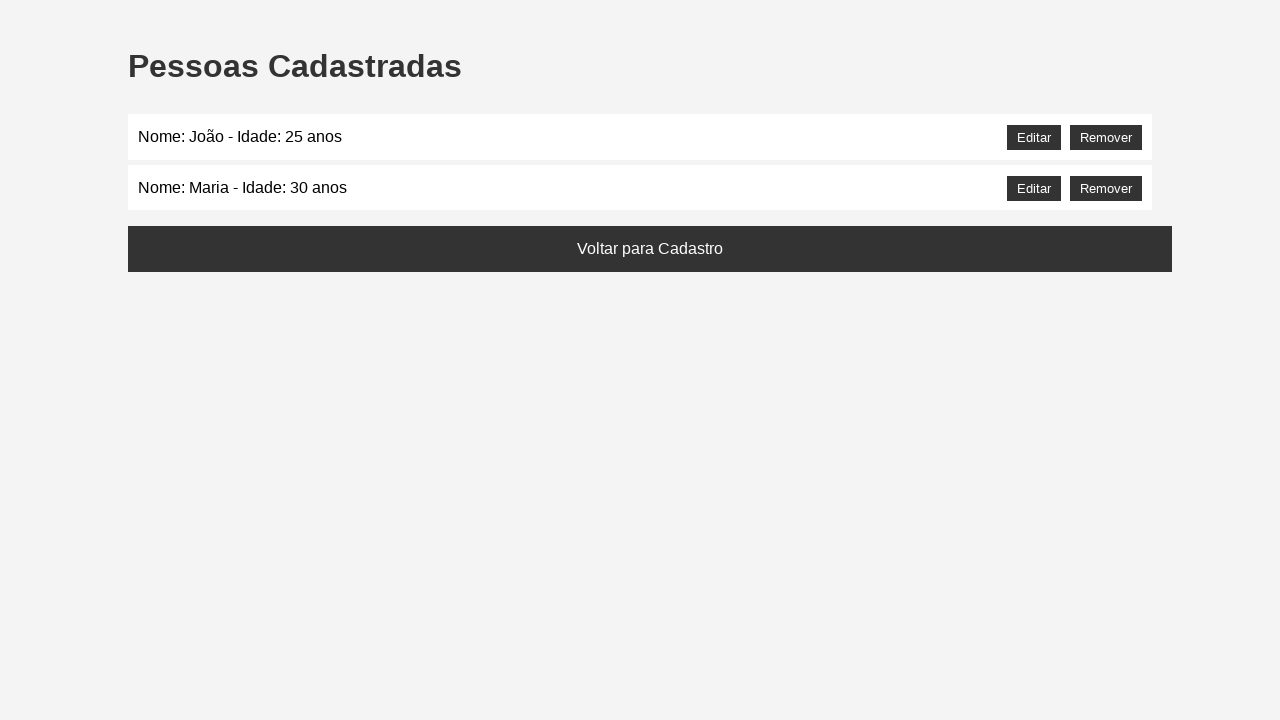

Asserted that 'João' appears in the list
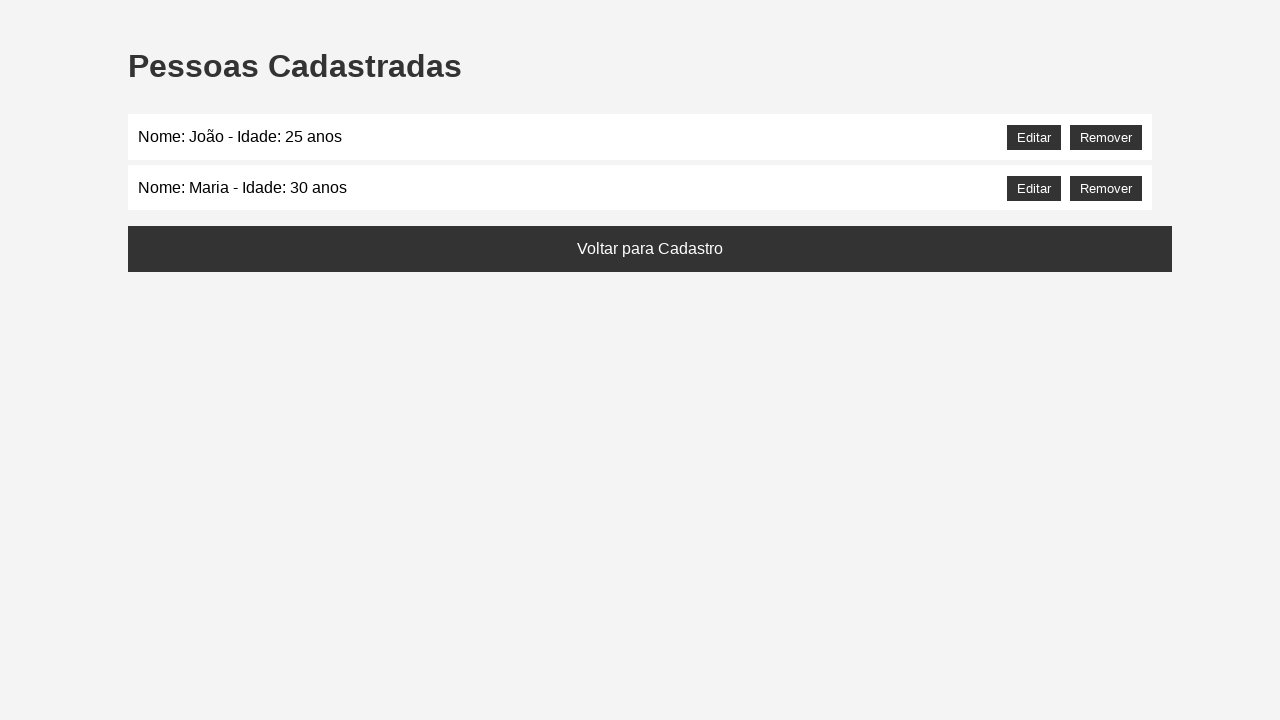

Asserted that 'Maria' appears in the list
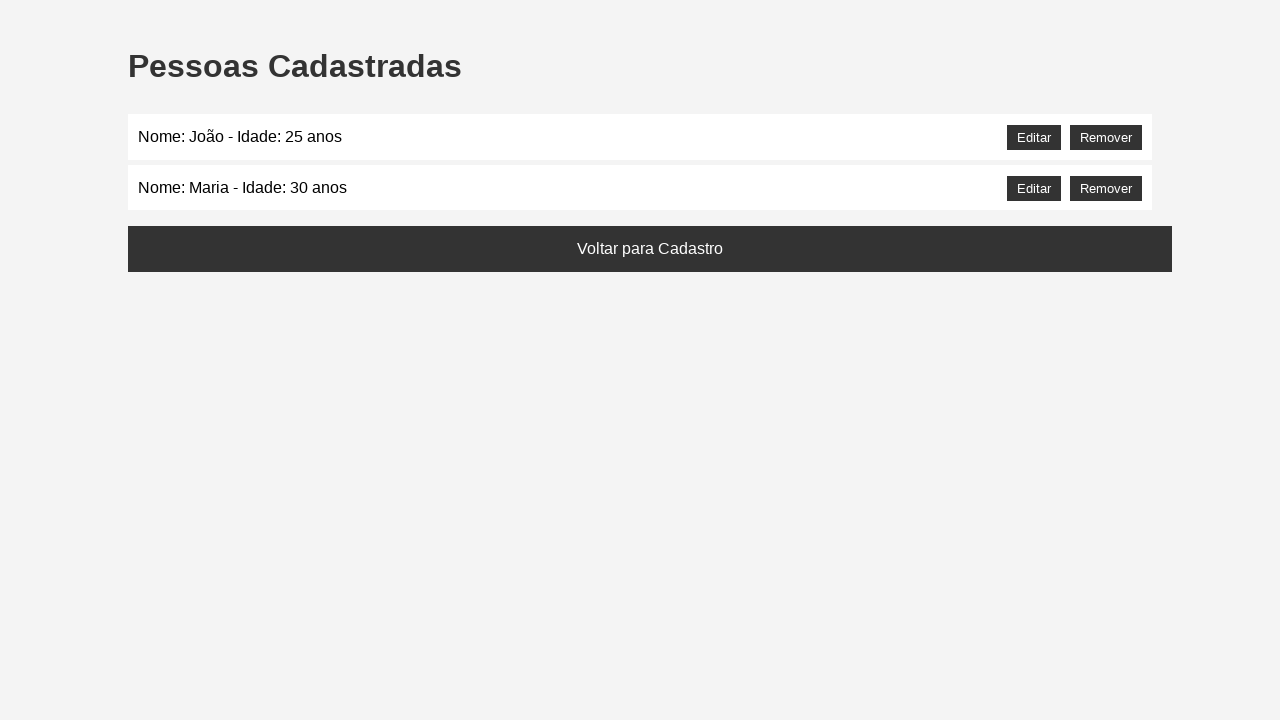

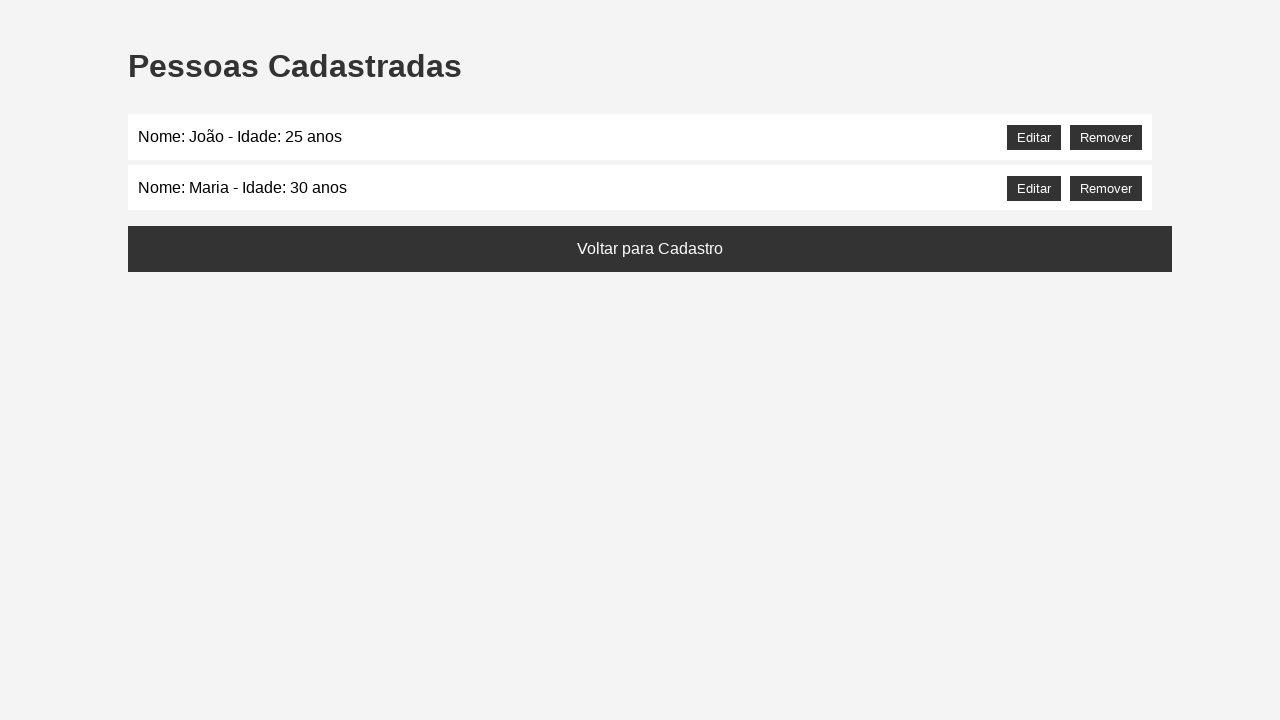